Tests a vegetable/grocery shopping site by searching for products containing "ca", verifying 4 products are visible, adding items to cart, and checking the logo text displays "GREENKART"

Starting URL: https://rahulshettyacademy.com/seleniumPractise/#/

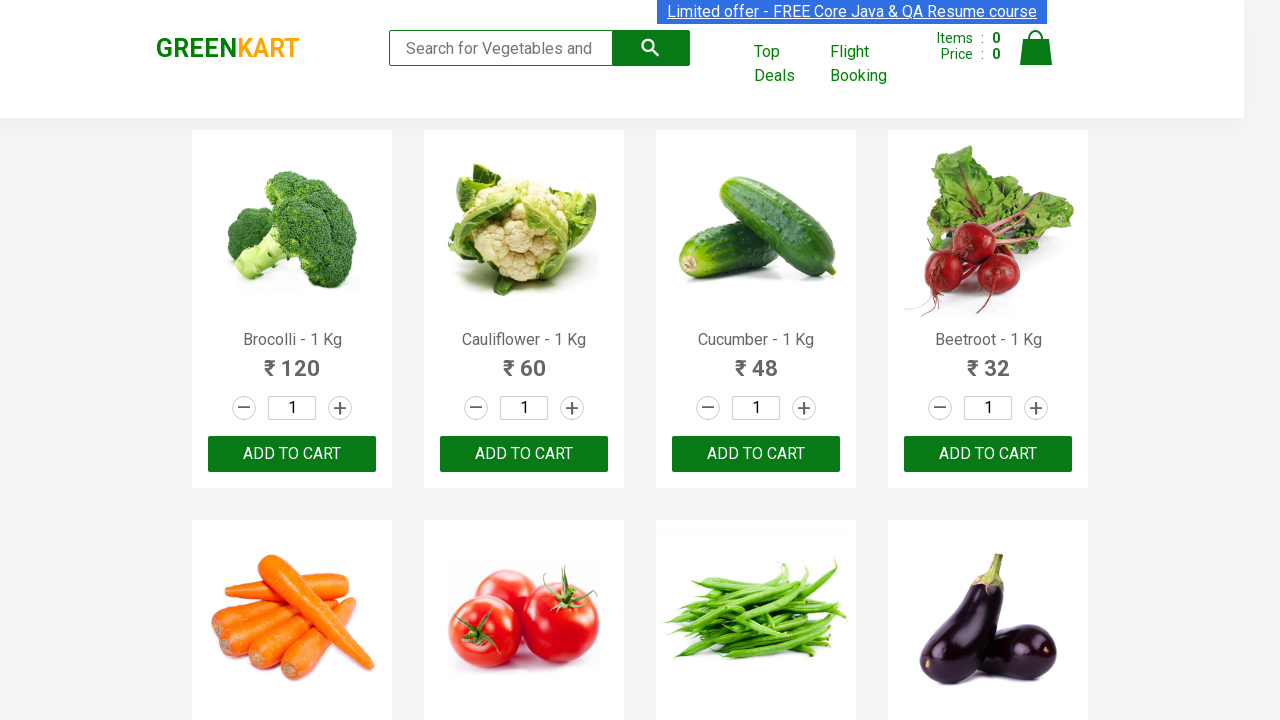

Typed 'ca' in the search box on .search-keyword
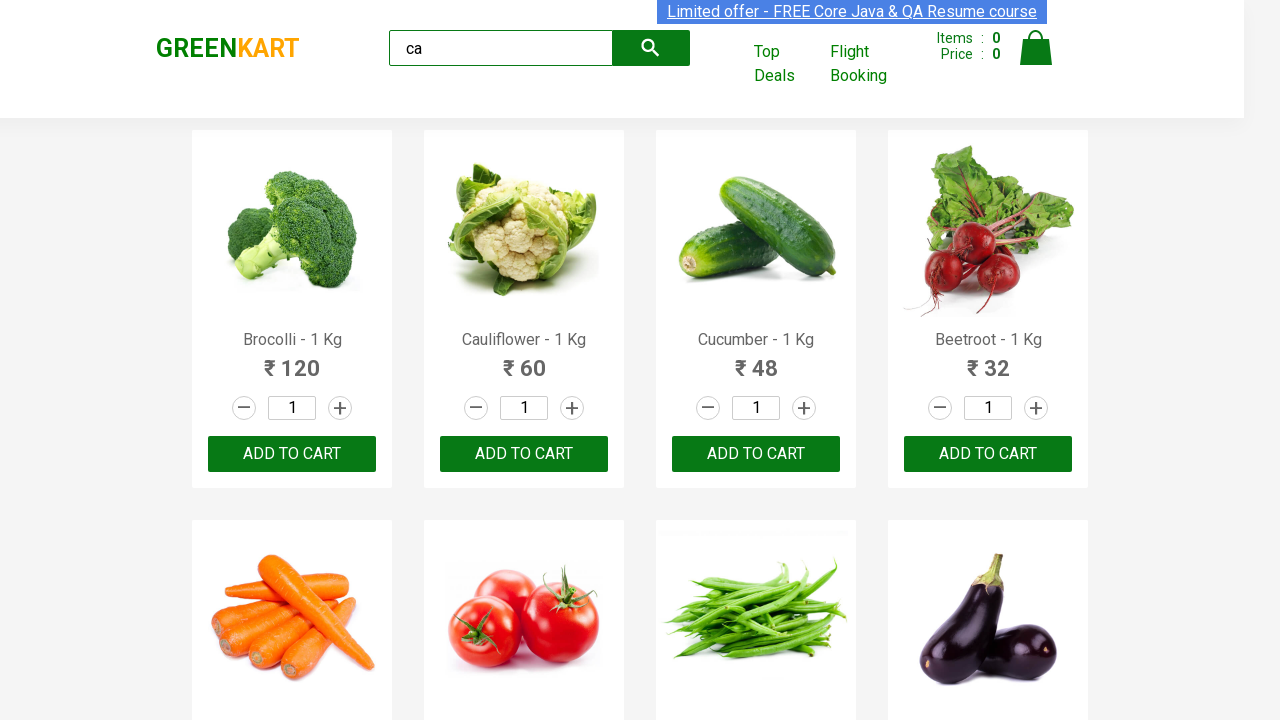

Waited 2 seconds for search results to load
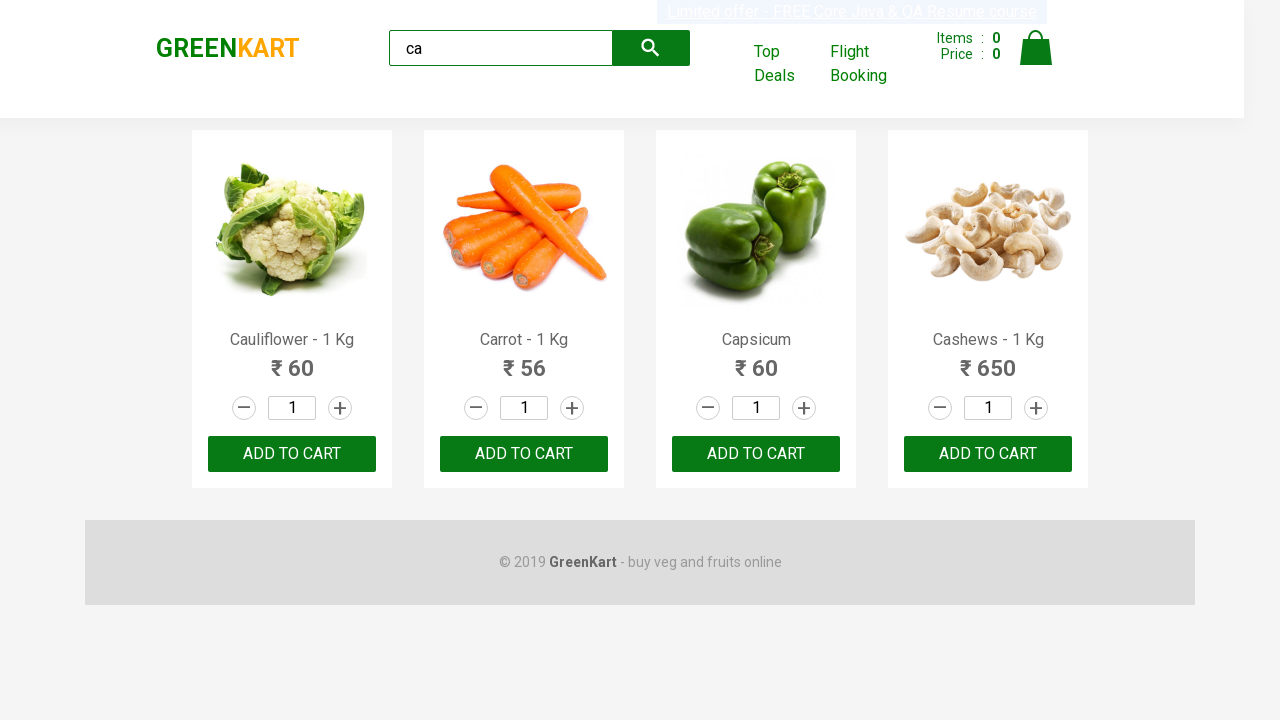

Verified 4 products are visible
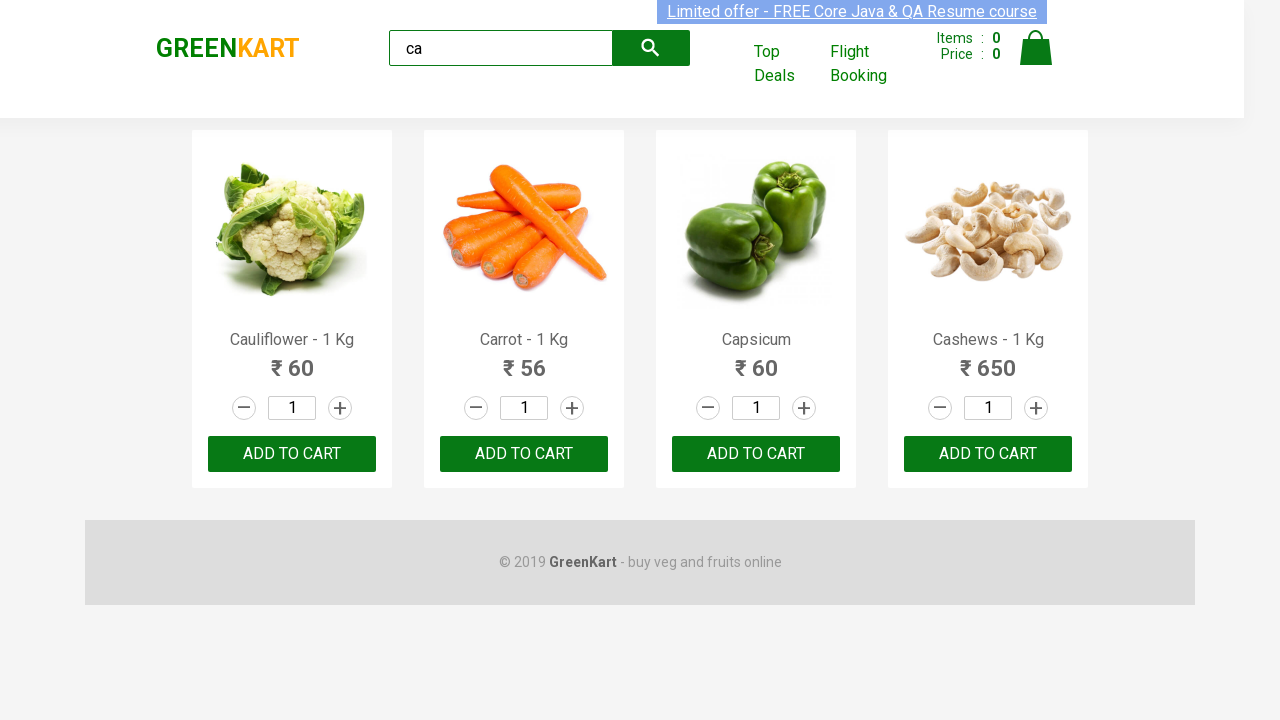

Clicked ADD TO CART on the third product at (756, 454) on .products .product >> nth=2 >> text=ADD TO CART
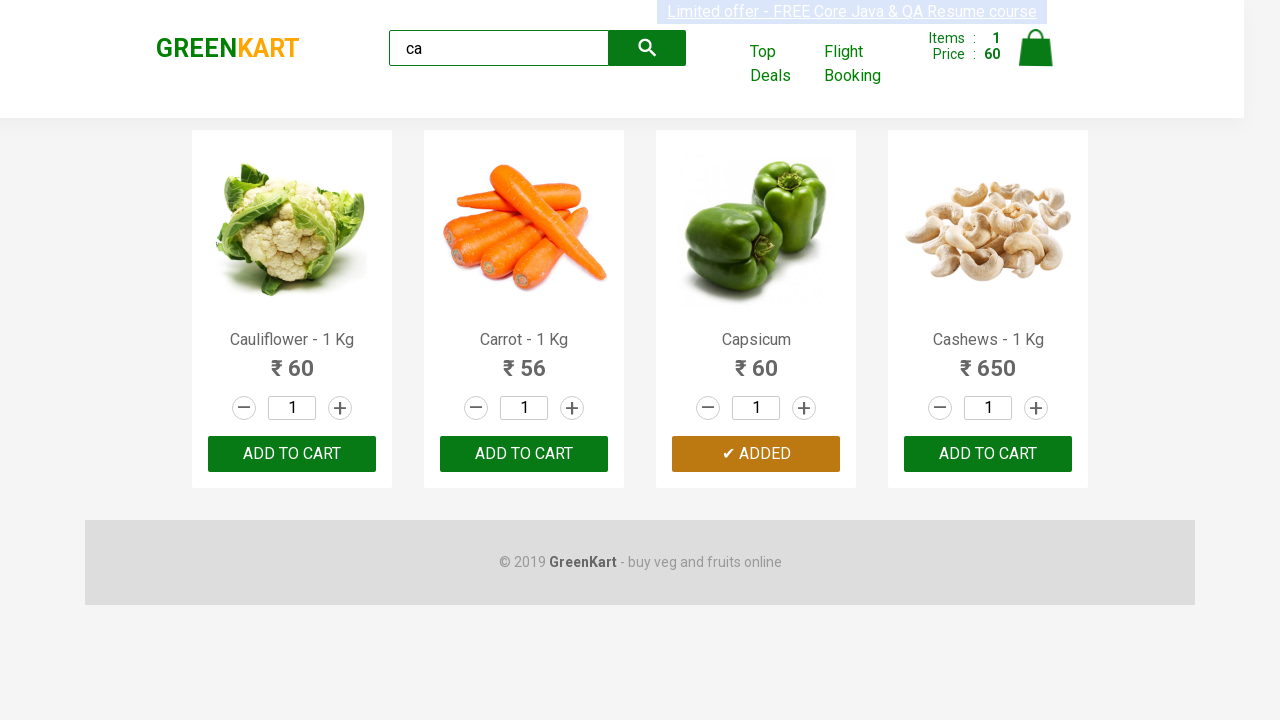

Found and clicked ADD TO CART for Cashews product at (988, 454) on .products .product >> nth=3 >> button
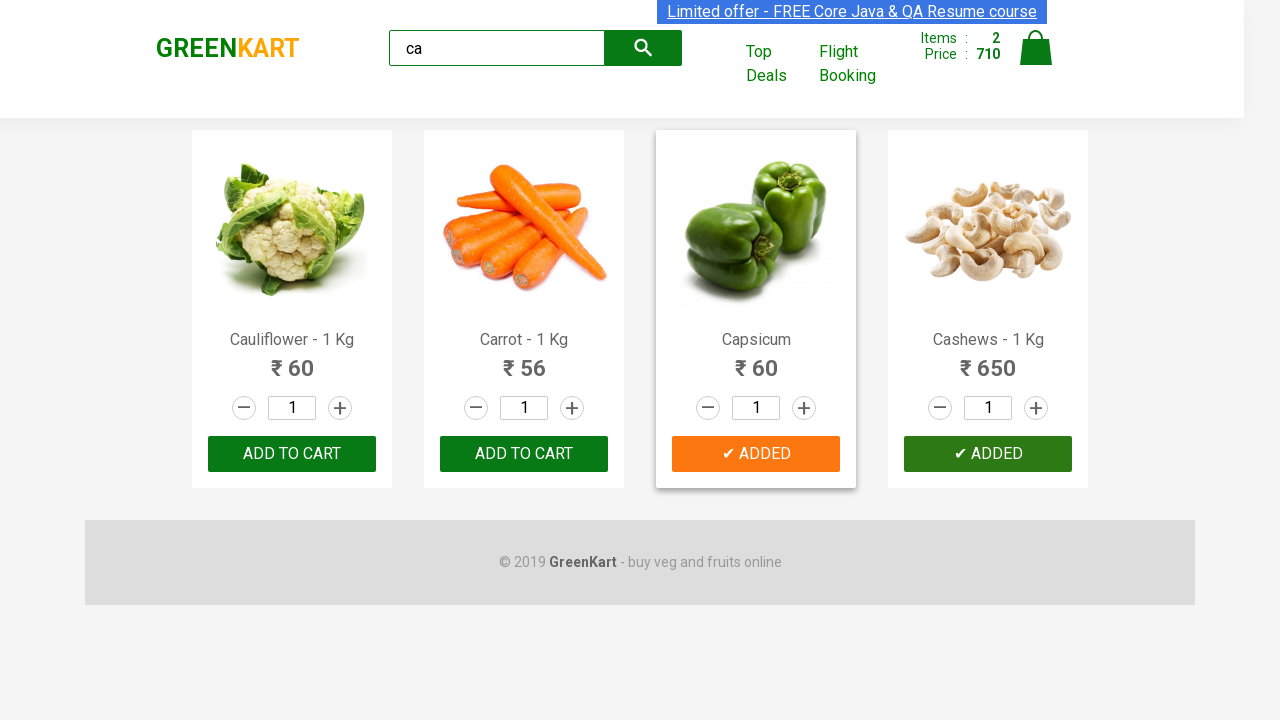

Verified logo text displays 'GREENKART'
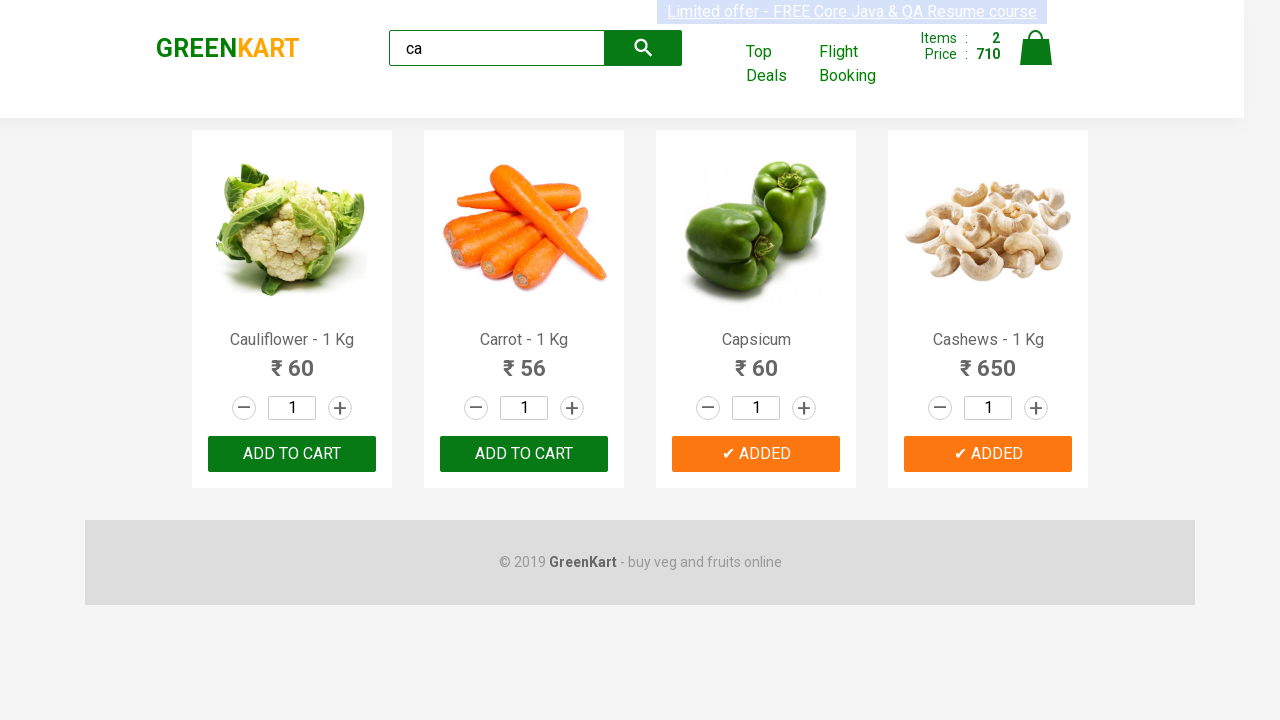

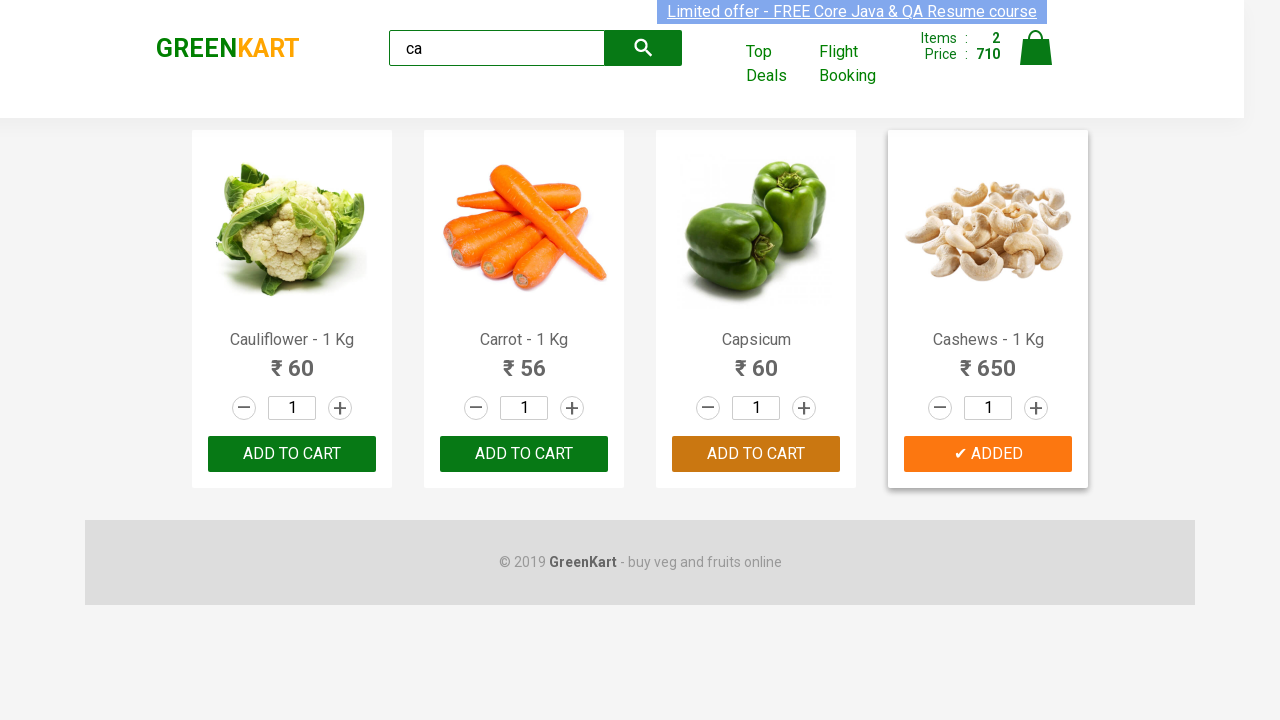